Tests a practice automation form by filling out personal information fields including name, email, gender, phone number, date of birth, subjects, and uploading a picture.

Starting URL: https://demoqa.com/automation-practice-form

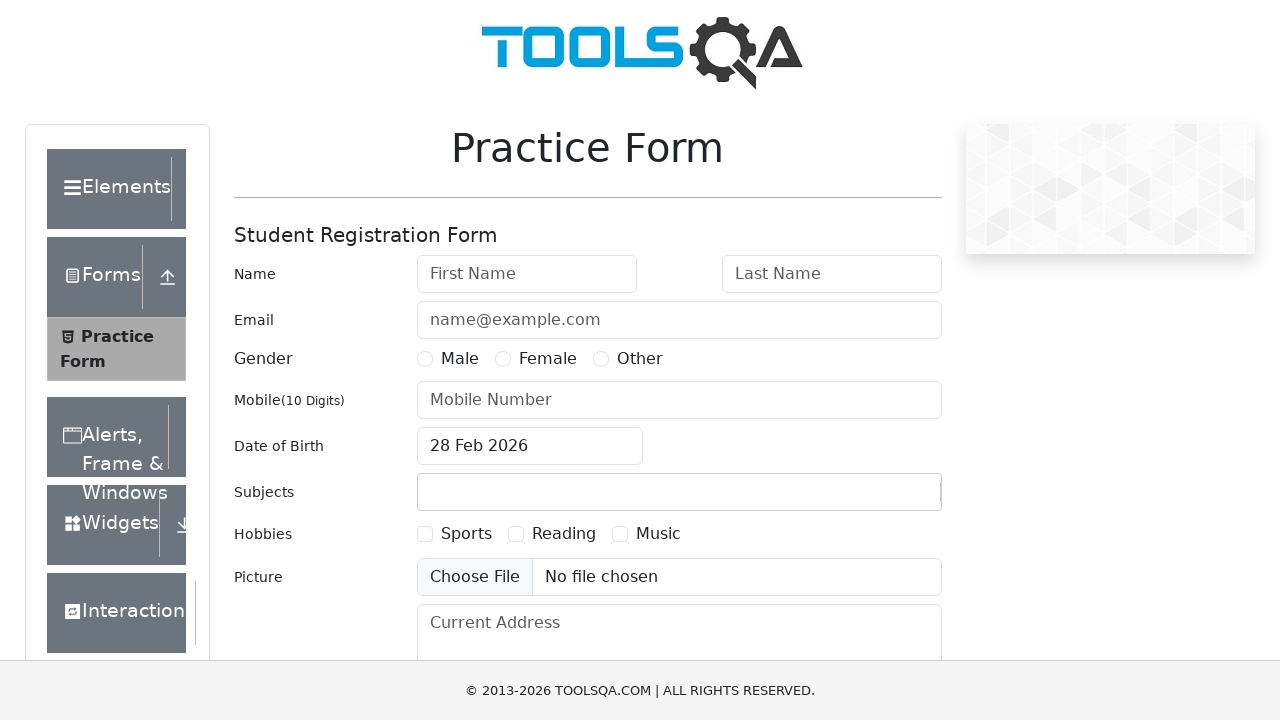

Filled first name field with 'Dale' on #firstName
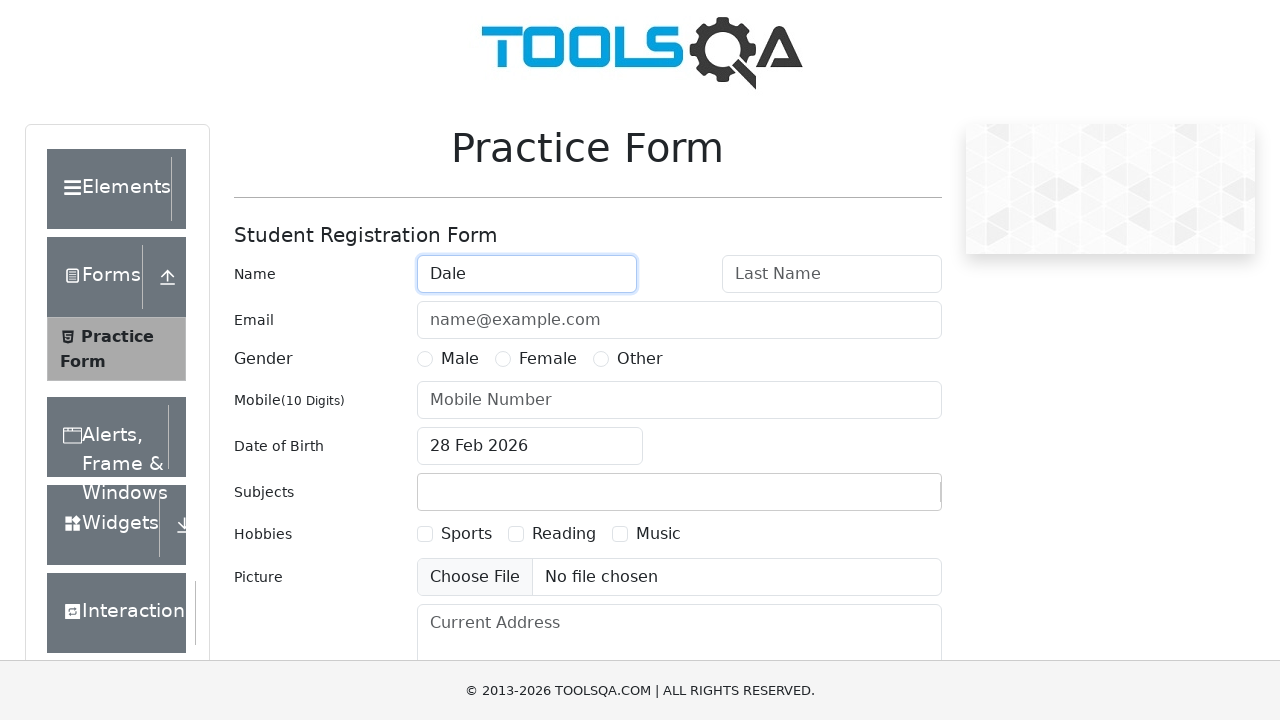

Filled last name field with 'Cooper' on #lastName
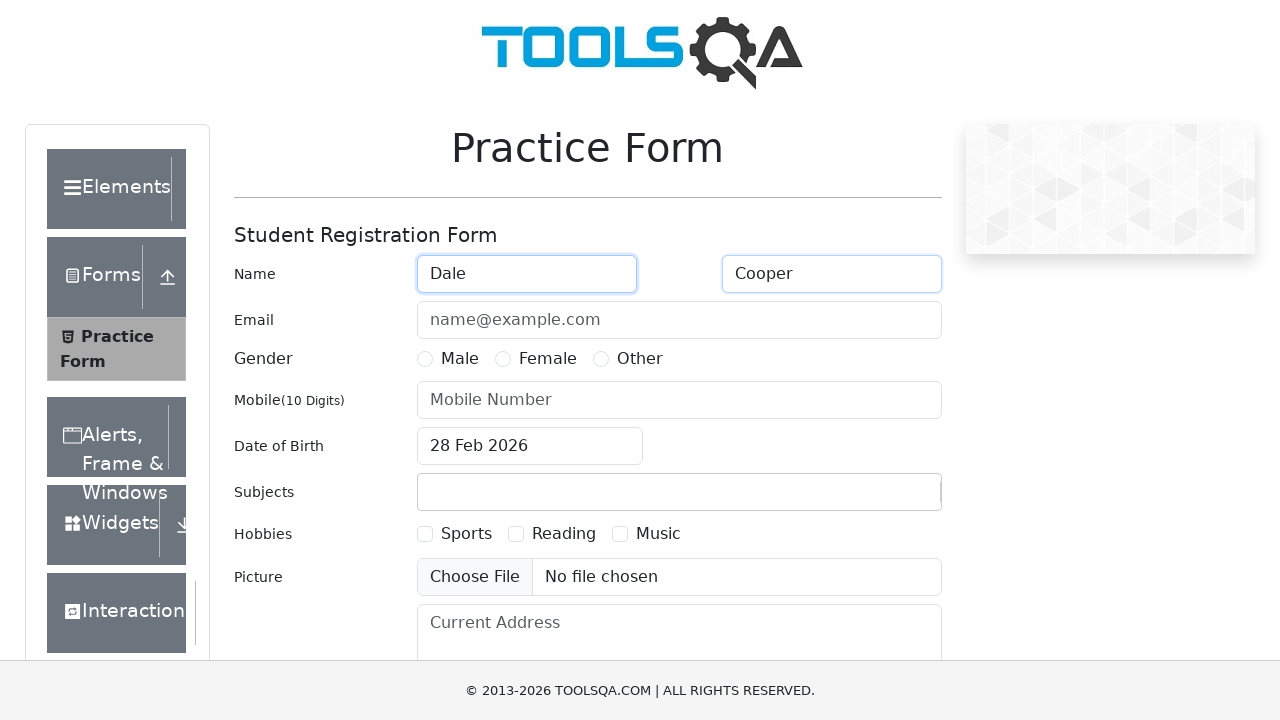

Filled email field with 'd.cooper@fbi.gov' on #userEmail
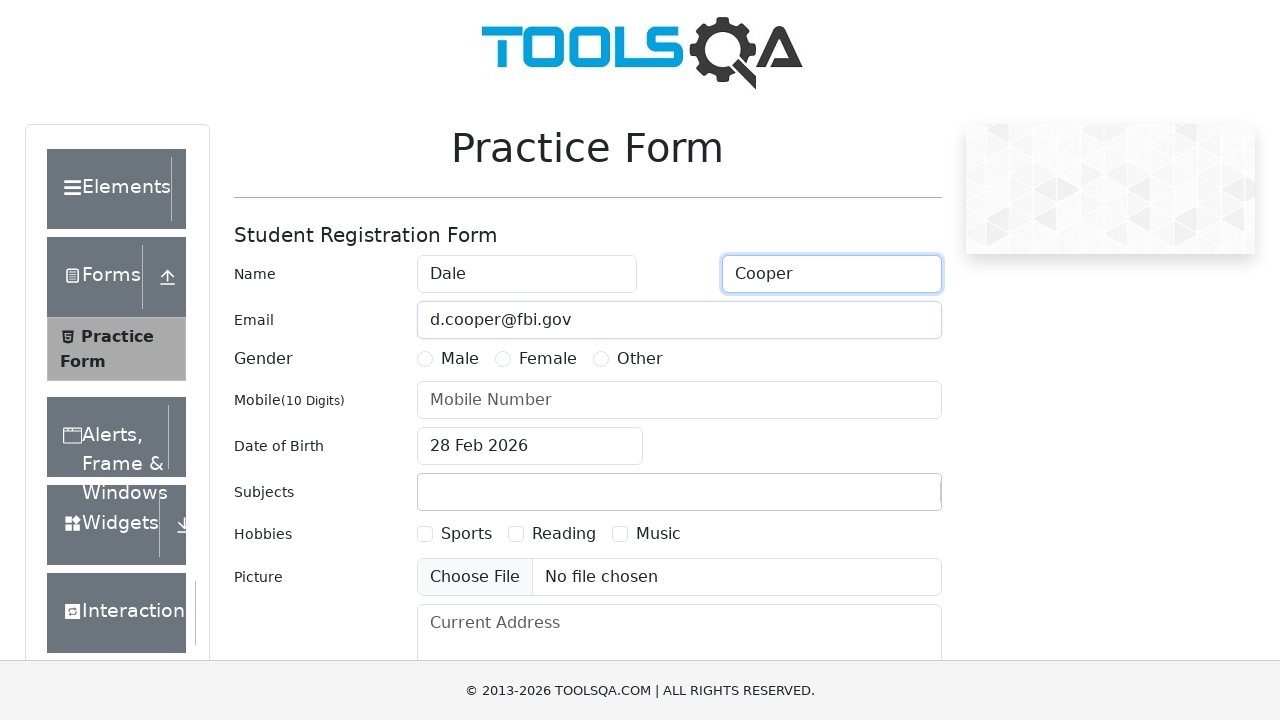

Selected Female gender option at (548, 359) on label[for='gender-radio-2']
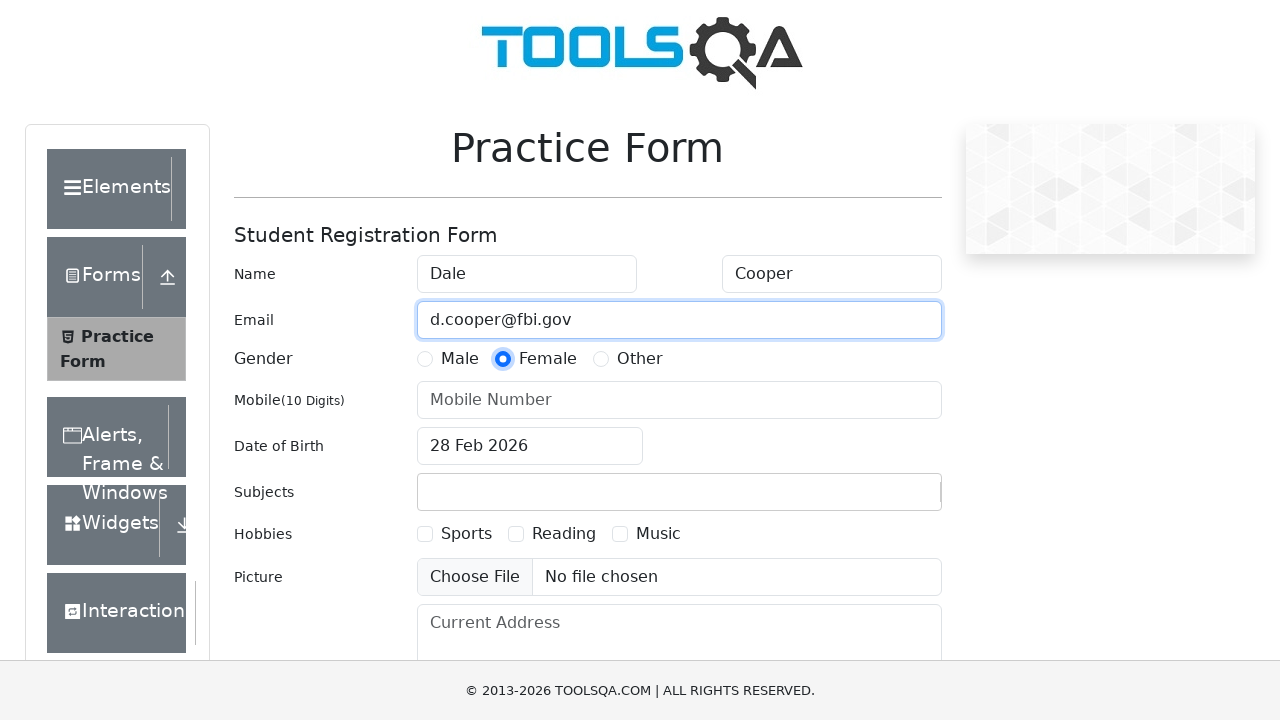

Filled mobile number field with '9436438461' on #userNumber
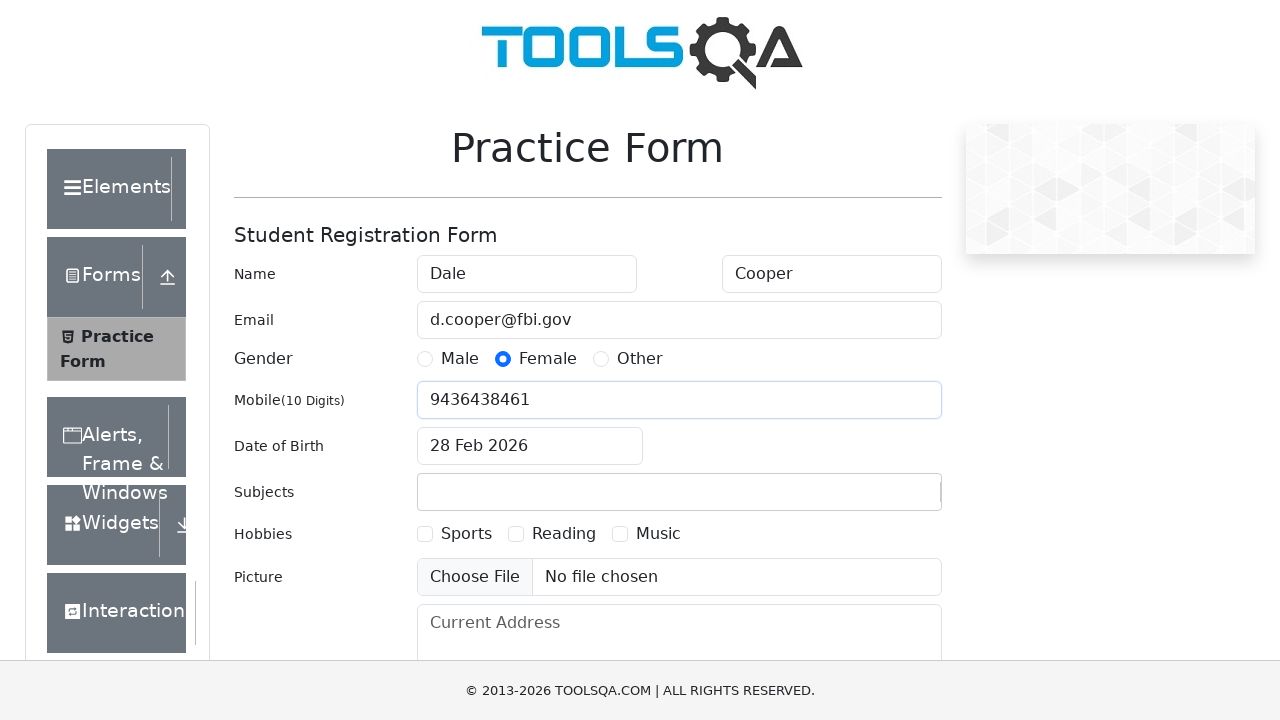

Clicked date of birth field to open date picker at (530, 446) on #dateOfBirthInput
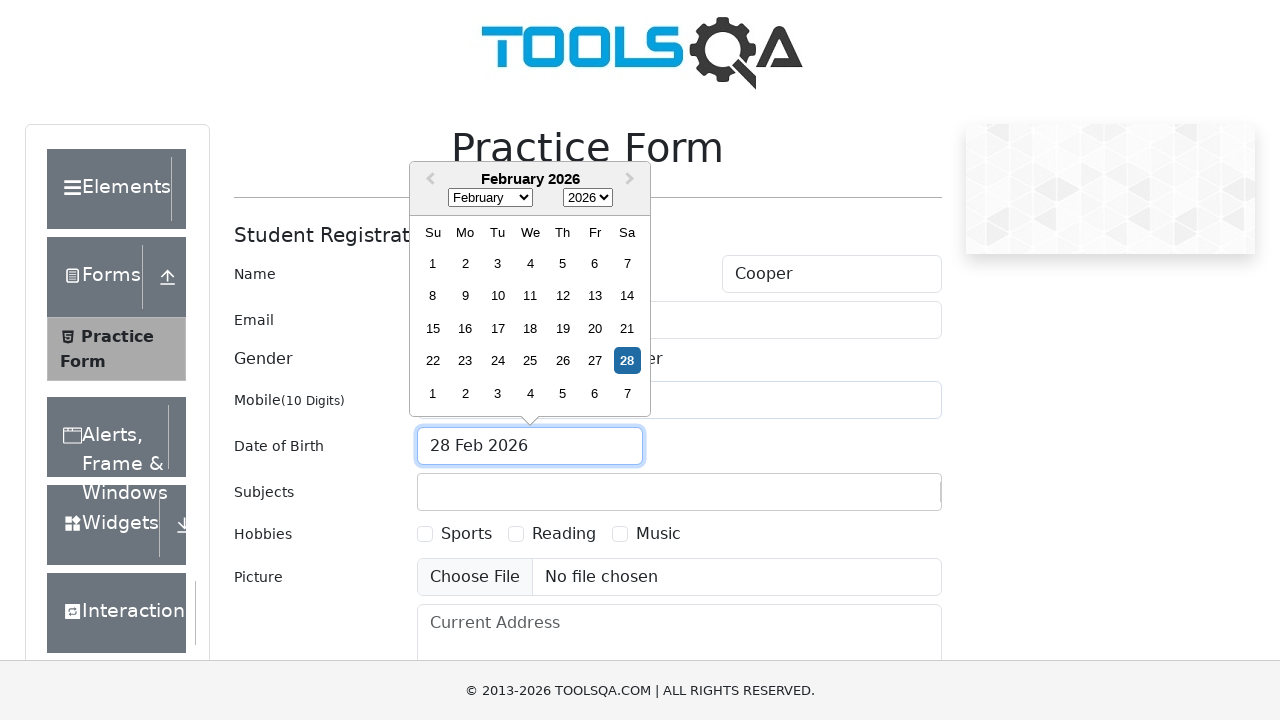

Selected birth year 1954 from date picker on .react-datepicker__year-select
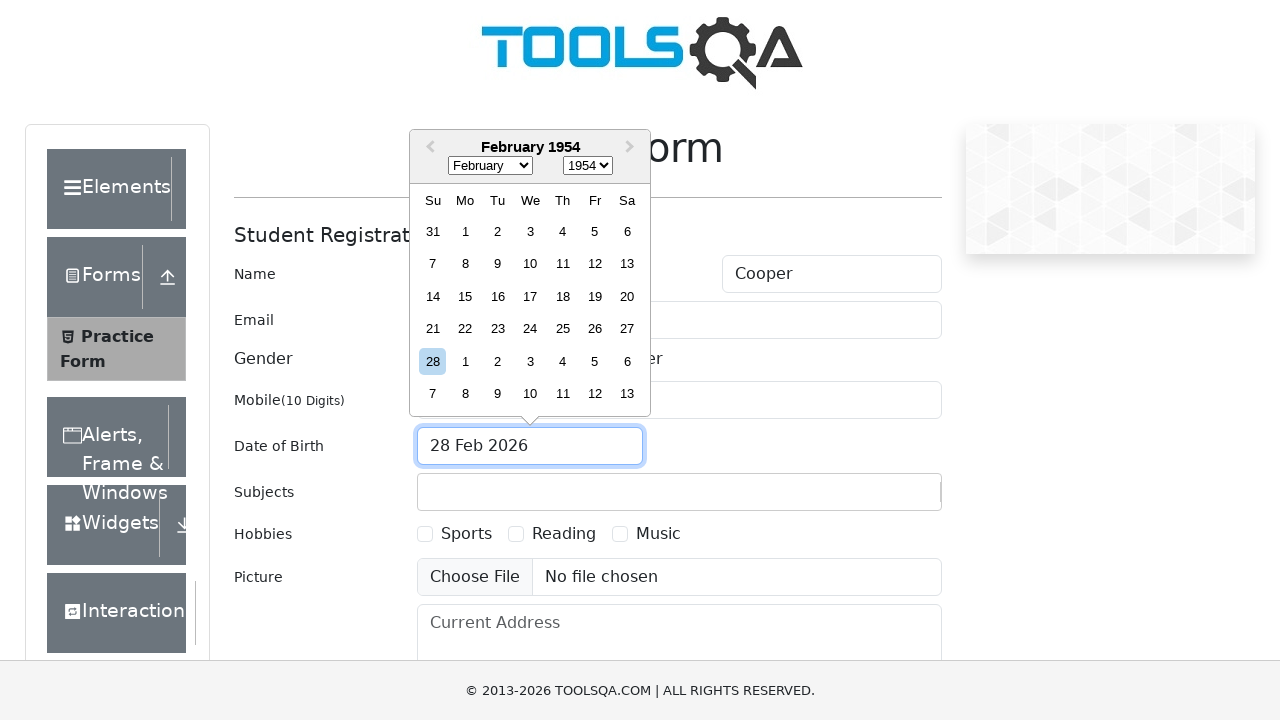

Selected birth month April from date picker on .react-datepicker__month-select
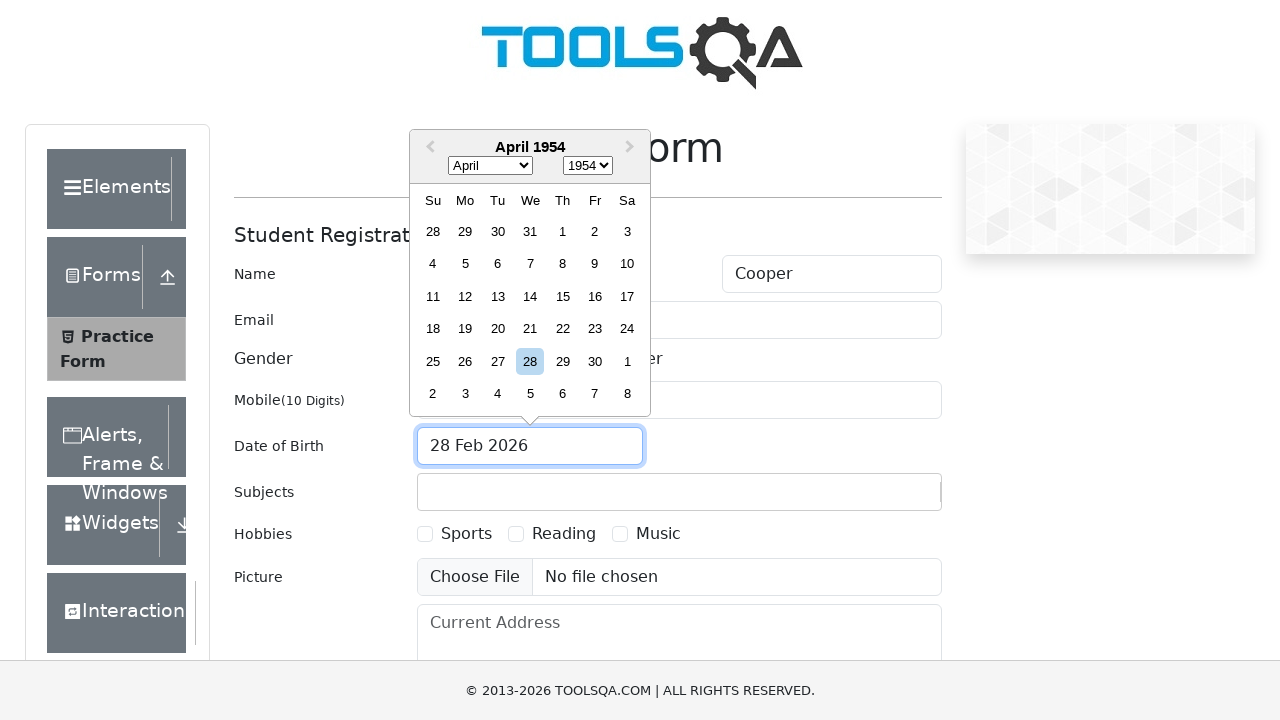

Selected birth day 19 from date picker at (465, 329) on .react-datepicker__day--019:not(.react-datepicker__day--outside-month)
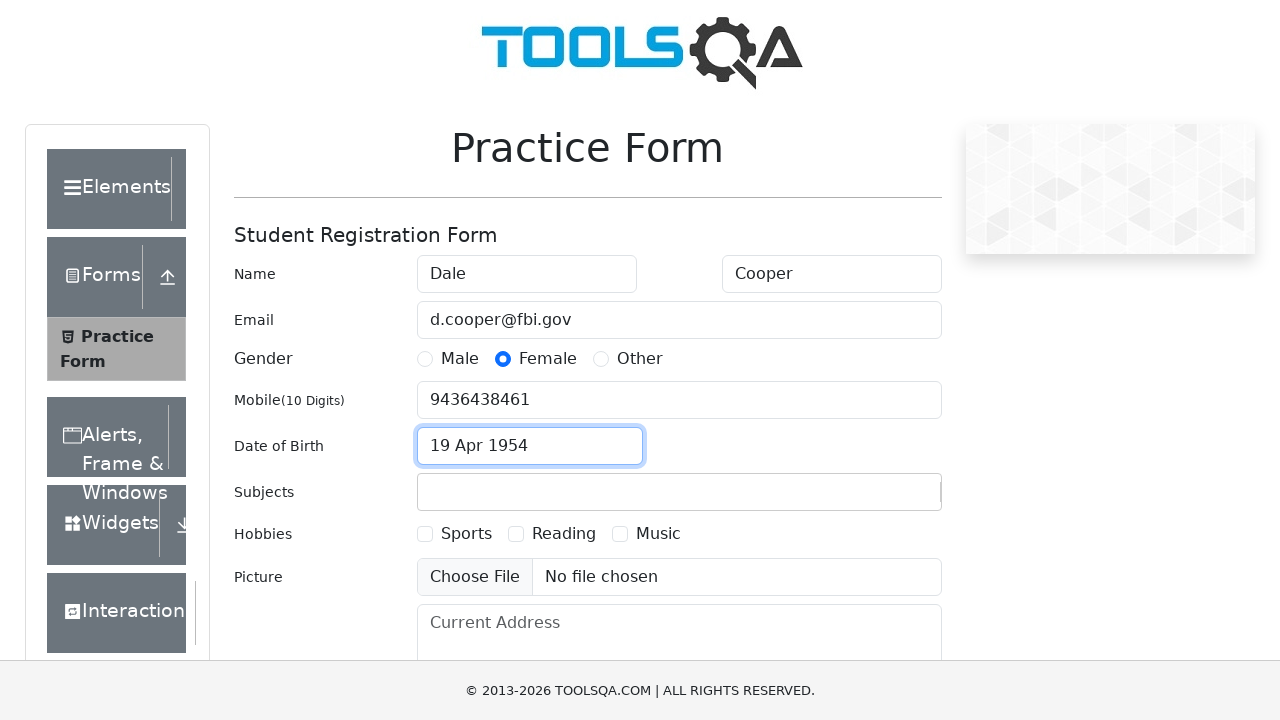

Filled subjects field with 'Hindi' on #subjectsInput
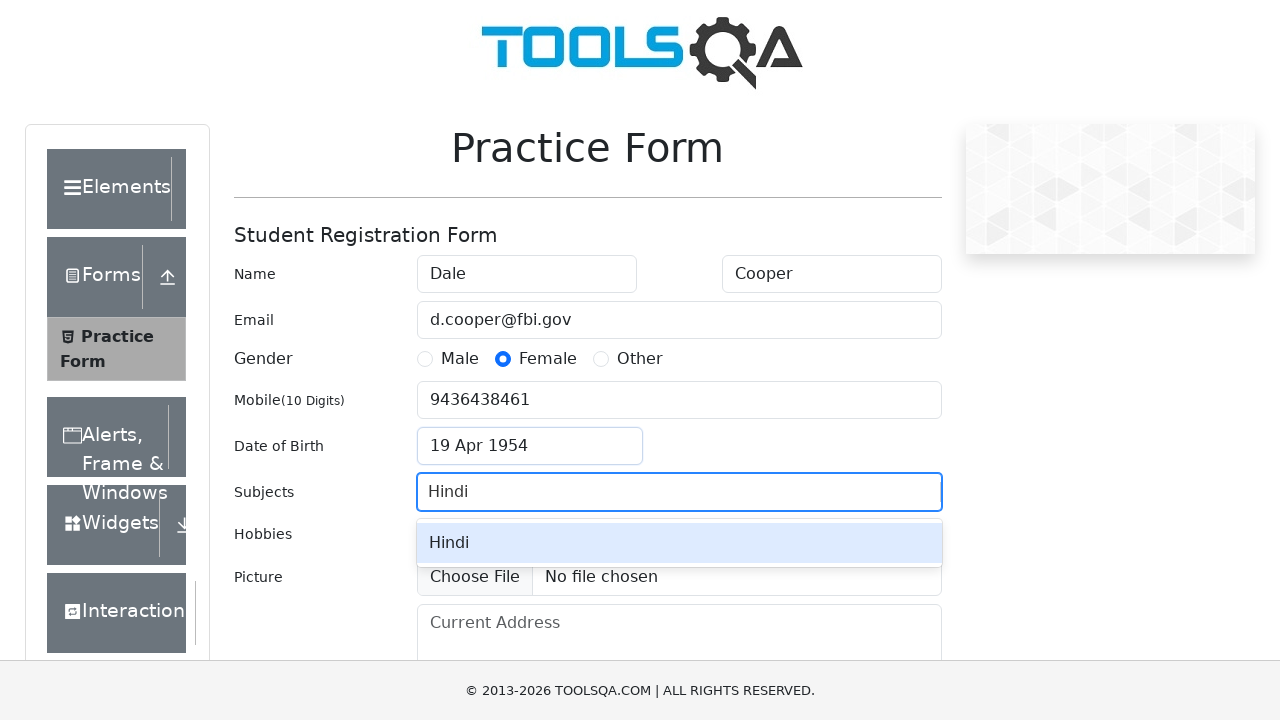

Pressed Enter to confirm subject selection
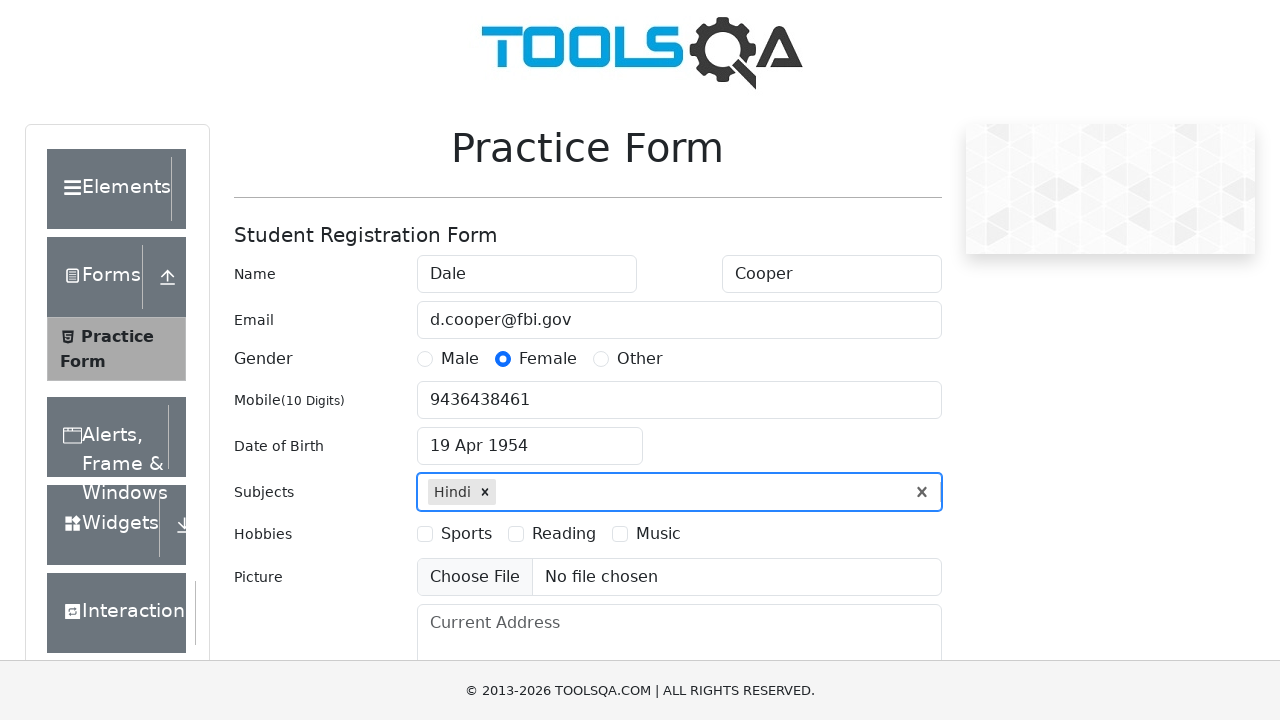

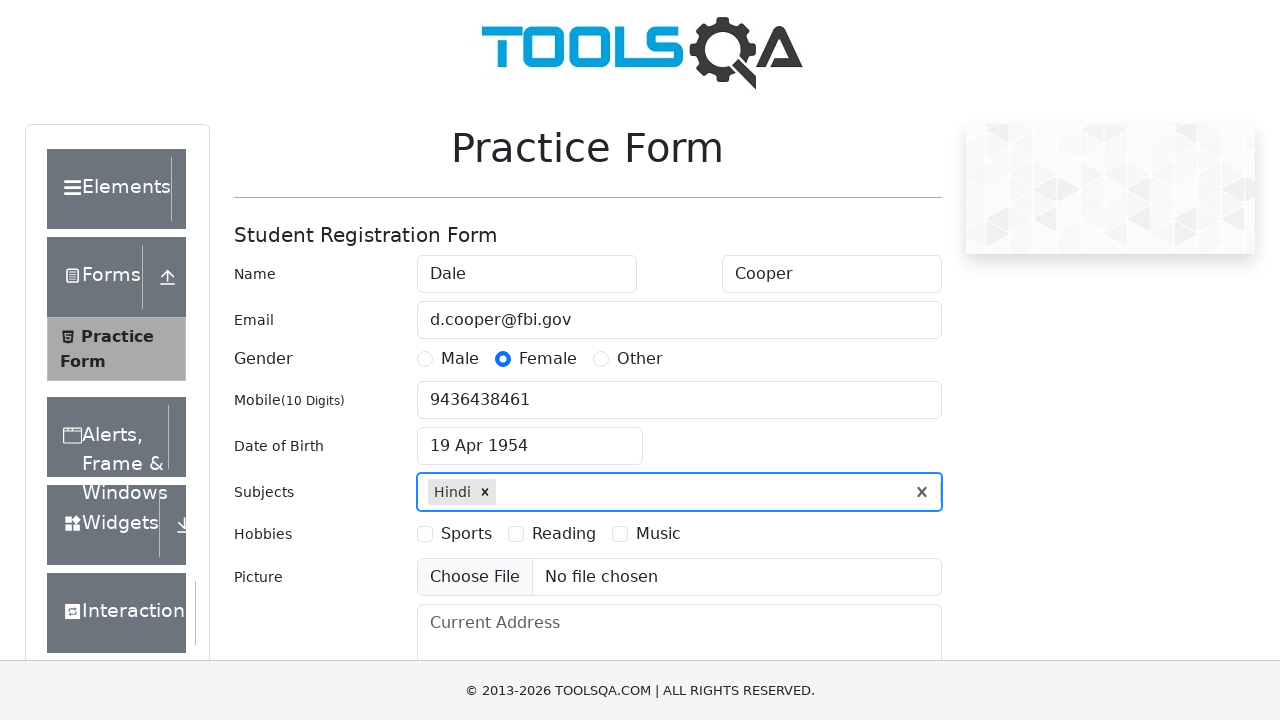